Tests date picker functionality by entering a date value and submitting with Enter key

Starting URL: https://formy-project.herokuapp.com/datepicker

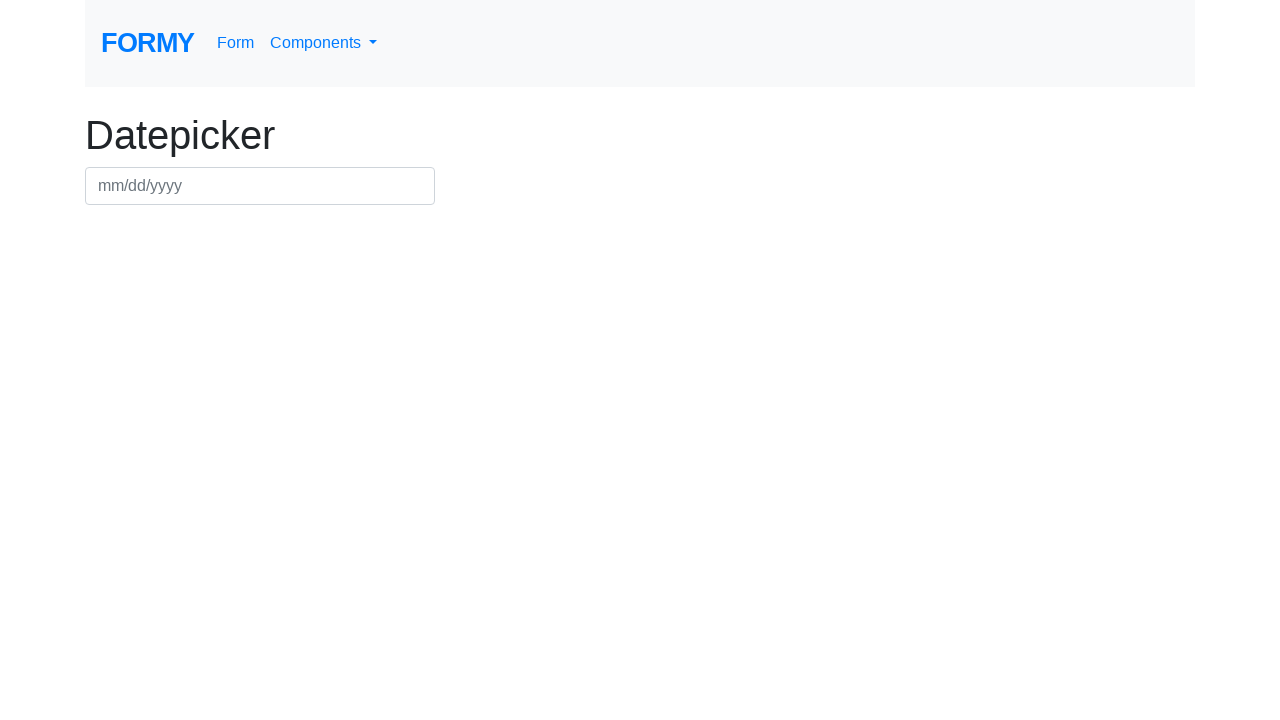

Filled datepicker field with date value 03/15/2024 on #datepicker
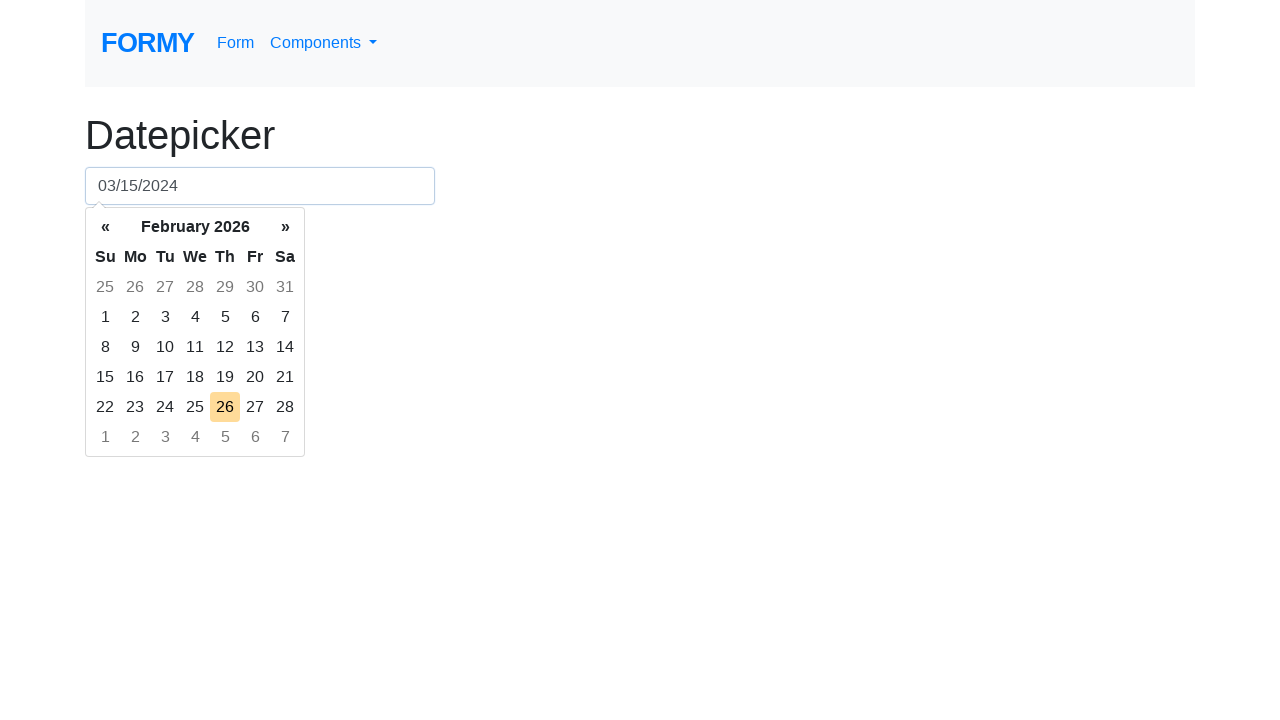

Pressed Enter key to submit the date on #datepicker
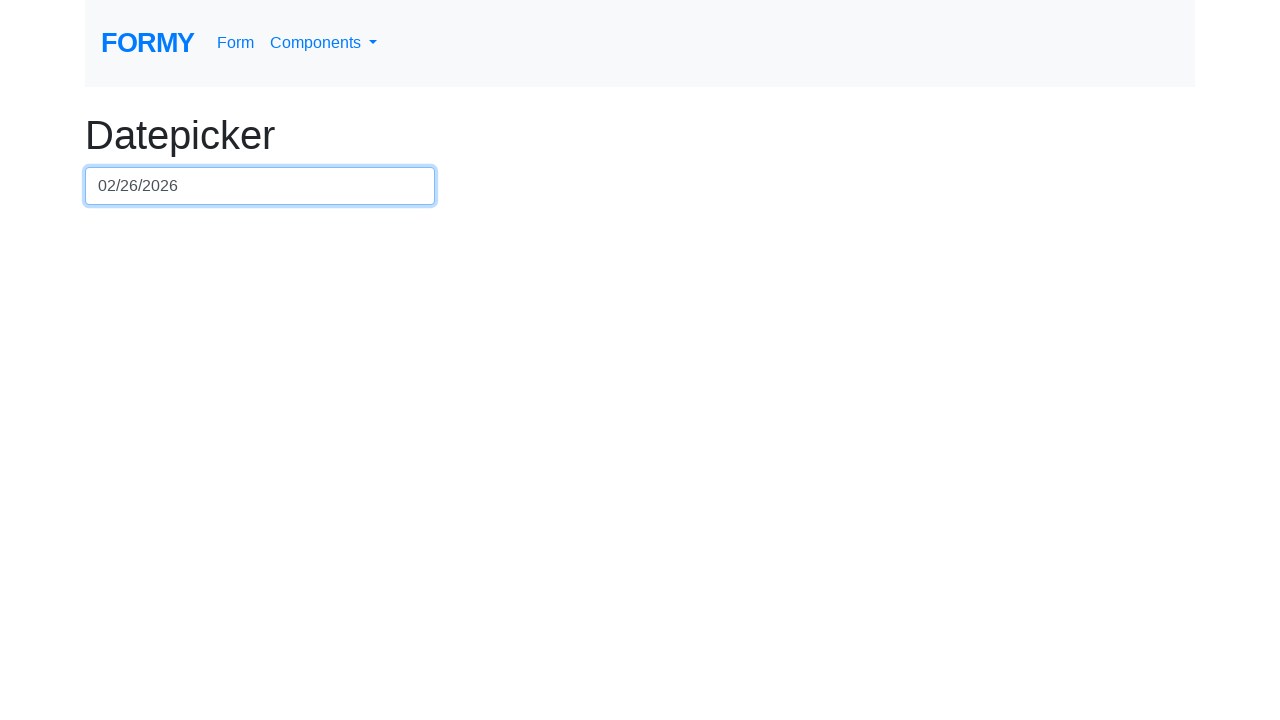

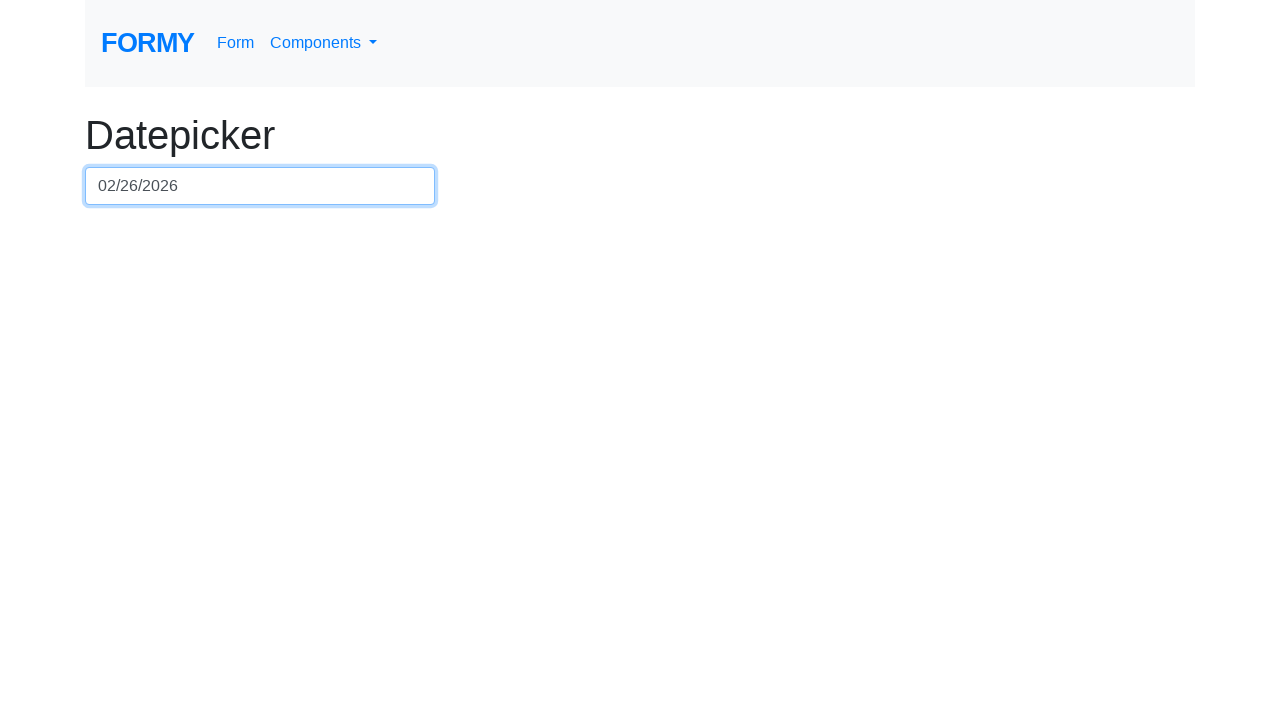